Verifies that clicking on Phones category and then selecting Samsung galaxy s6 navigates to the product page

Starting URL: https://www.demoblaze.com/

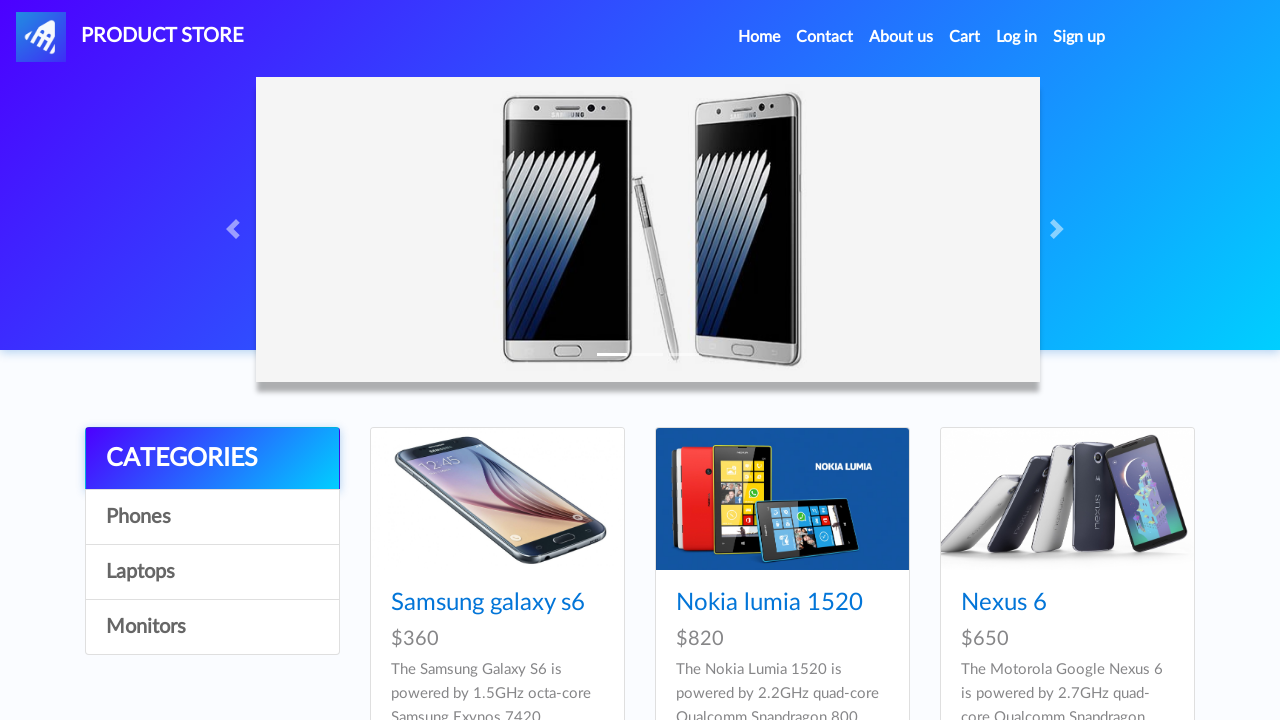

Waited for page to load (networkidle state)
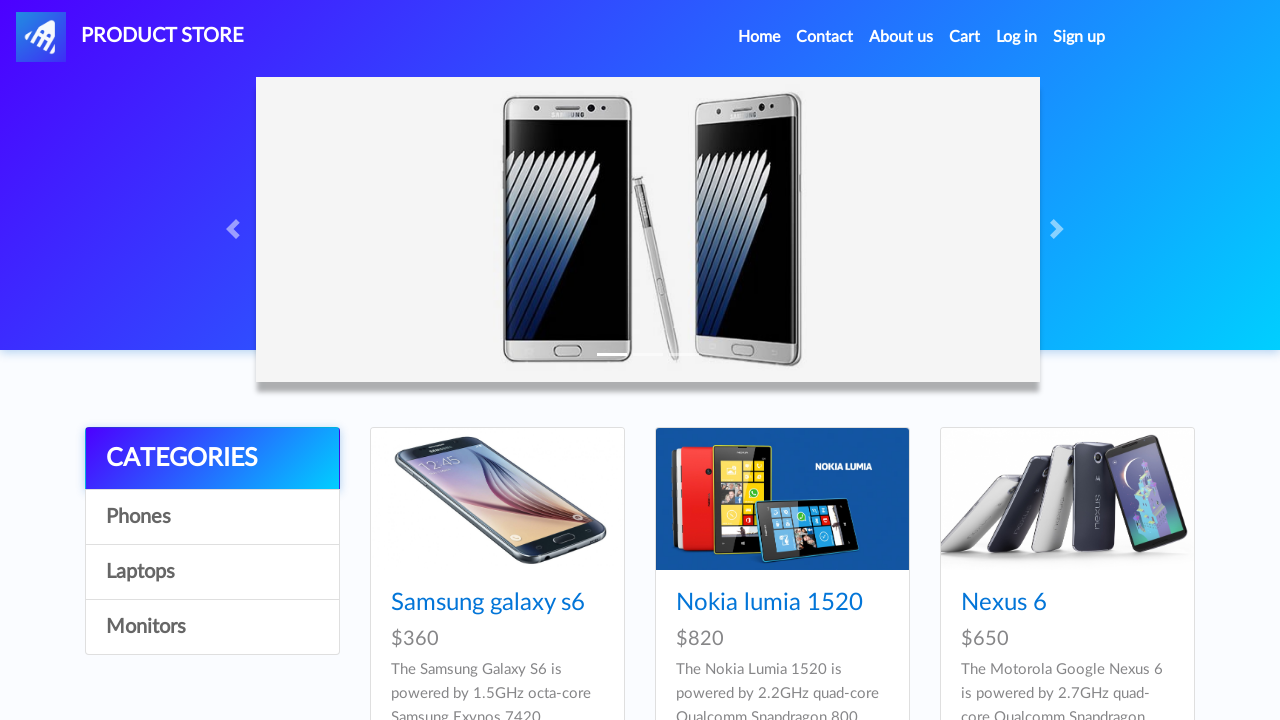

Clicked on Phones category at (212, 517) on text=Phones
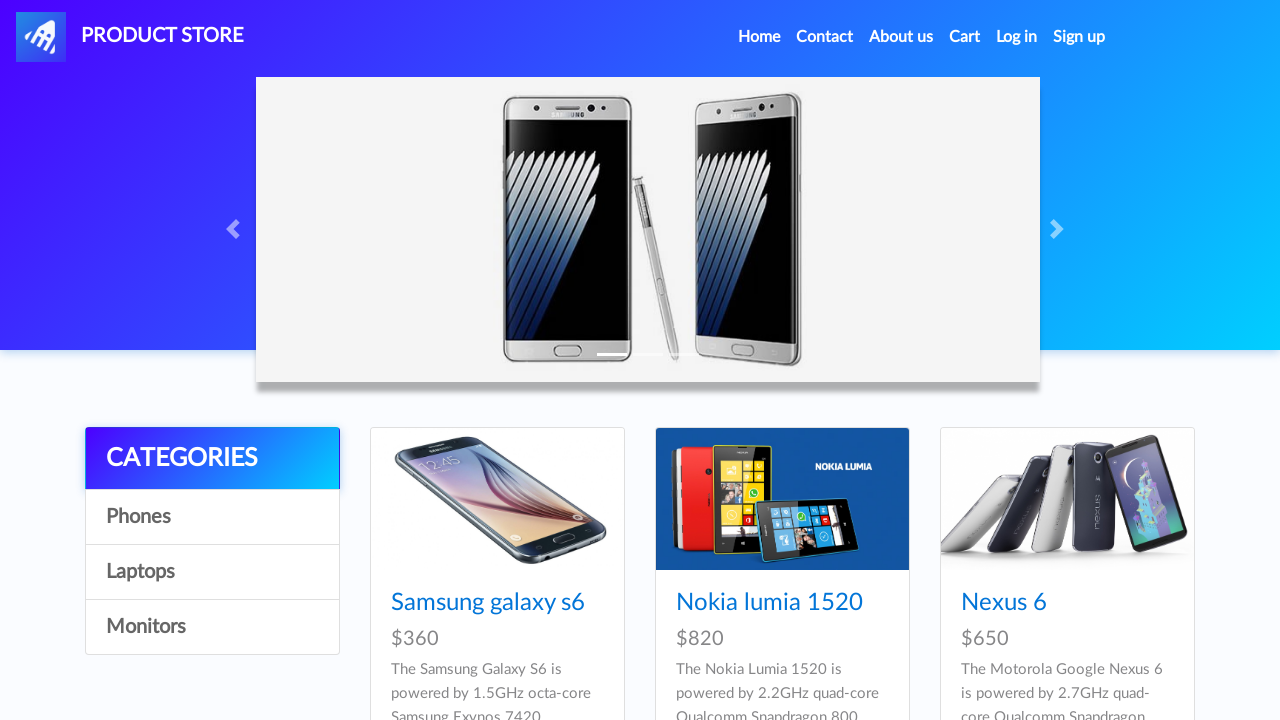

Clicked on Samsung galaxy s6 product at (488, 603) on a.hrefch >> internal:has-text="Samsung galaxy s6"i
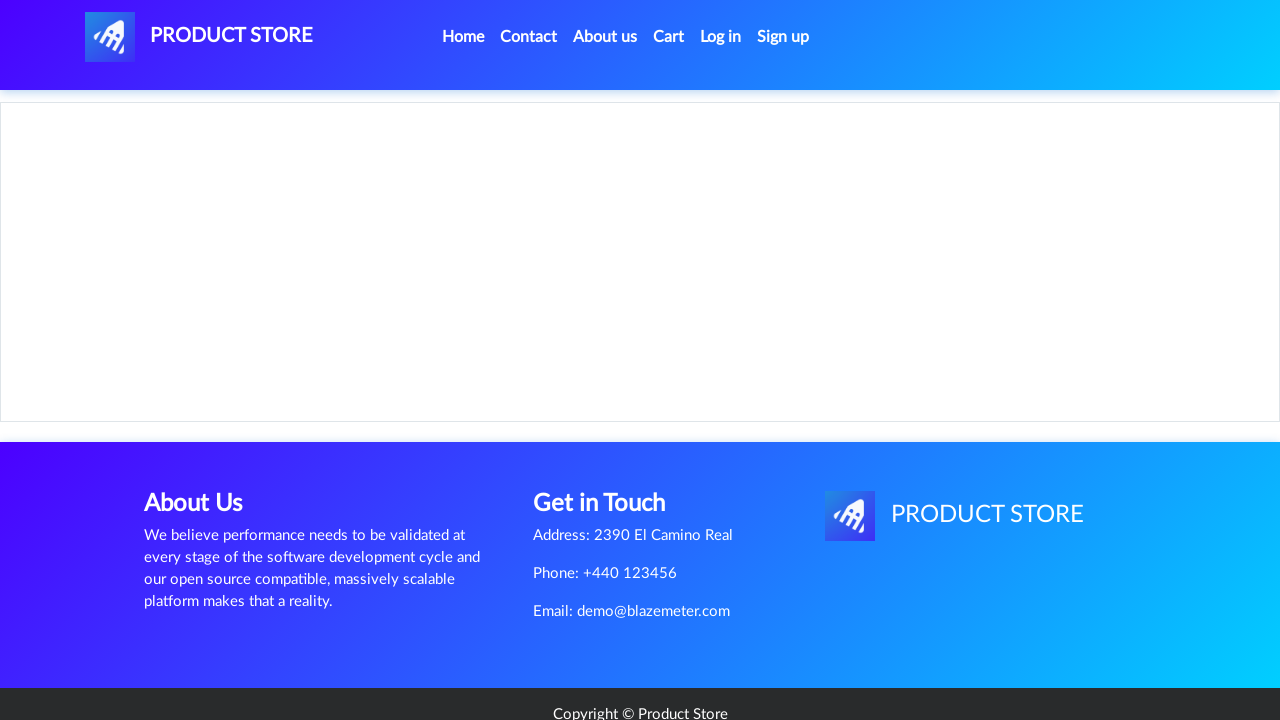

Verified Samsung galaxy s6 product header is visible on product page
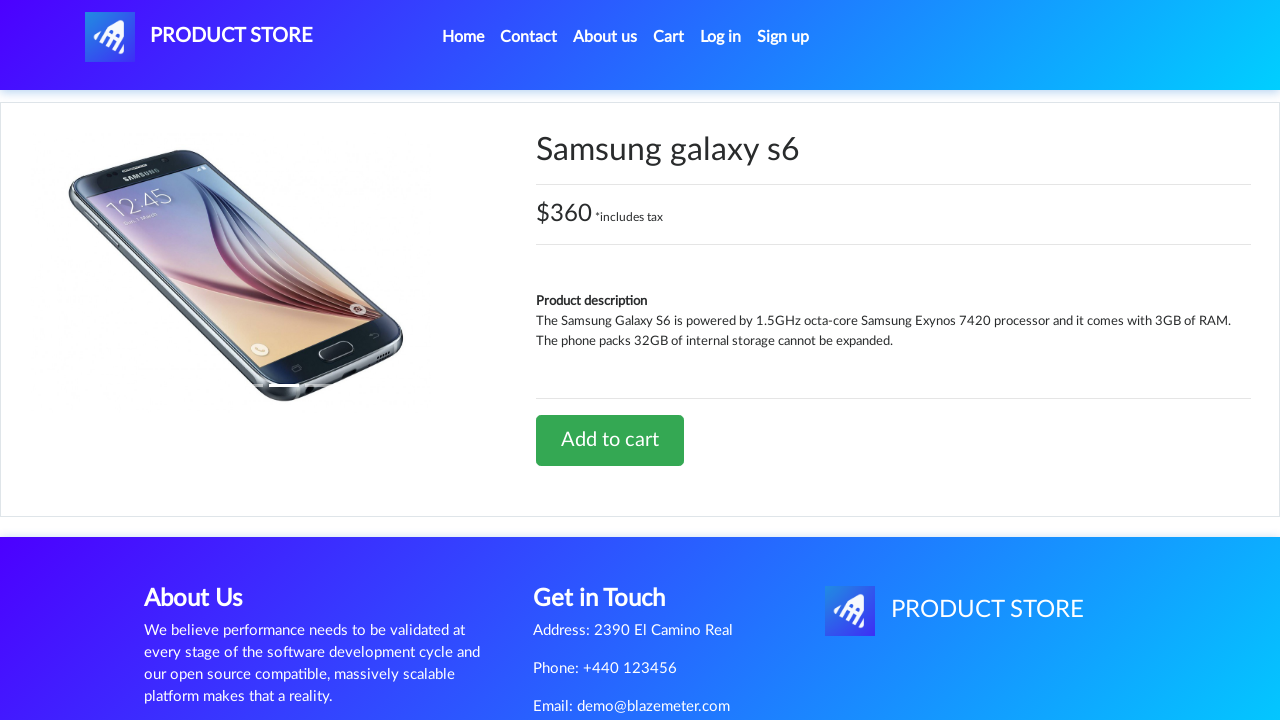

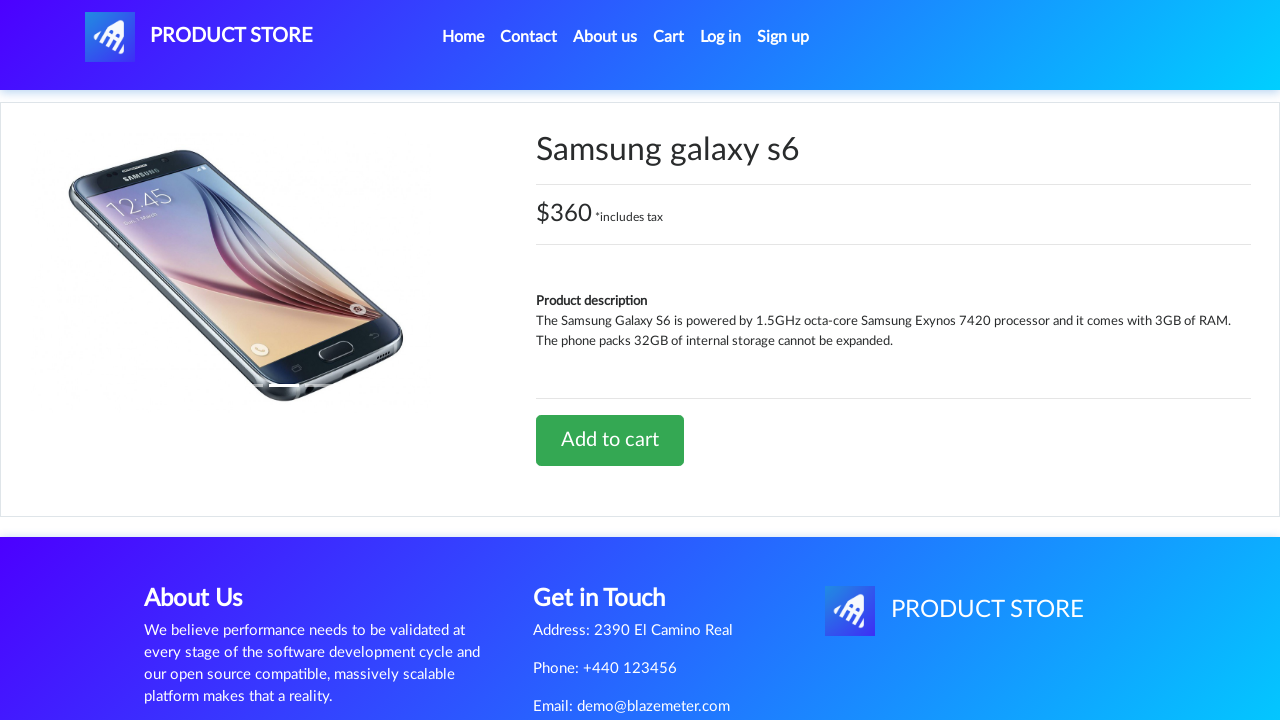